Tests radio button functionality on LeafGround practice site, including selecting a browser option, clicking to unselect a radio button, identifying default selections, and checking age group selection status.

Starting URL: https://www.leafground.com/radio.xhtml

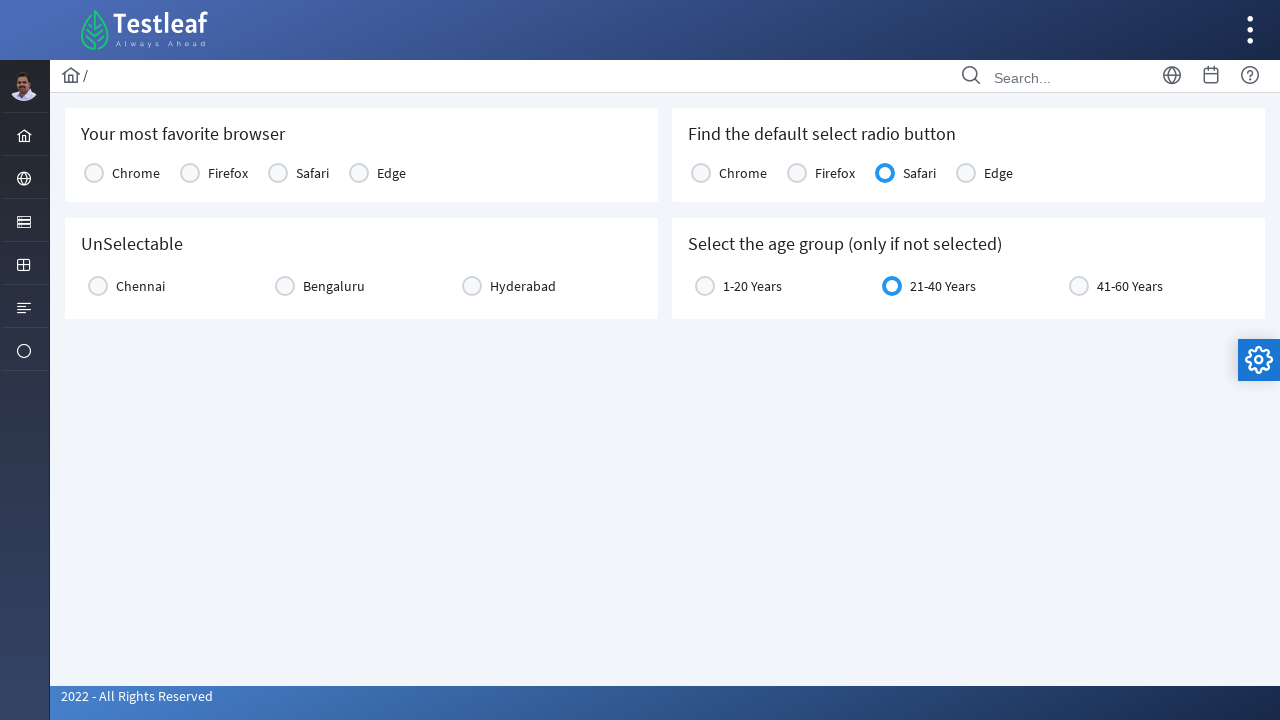

Clicked Chrome radio button as favorite browser at (136, 173) on xpath=//h5[text()='Your most favorite browser']//following-sibling::div//label[t
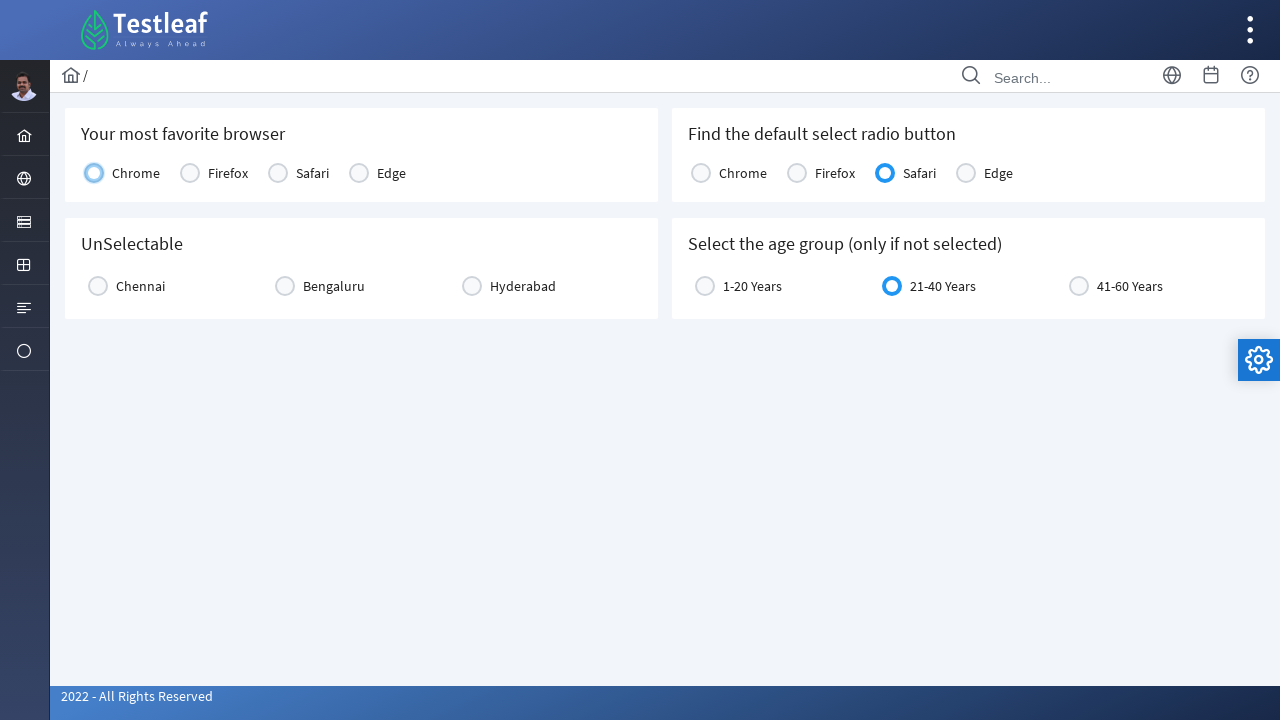

Clicked unselectable radio button (first click) at (140, 286) on xpath=//h5[text()='UnSelectable']//following-sibling::div//label[1]
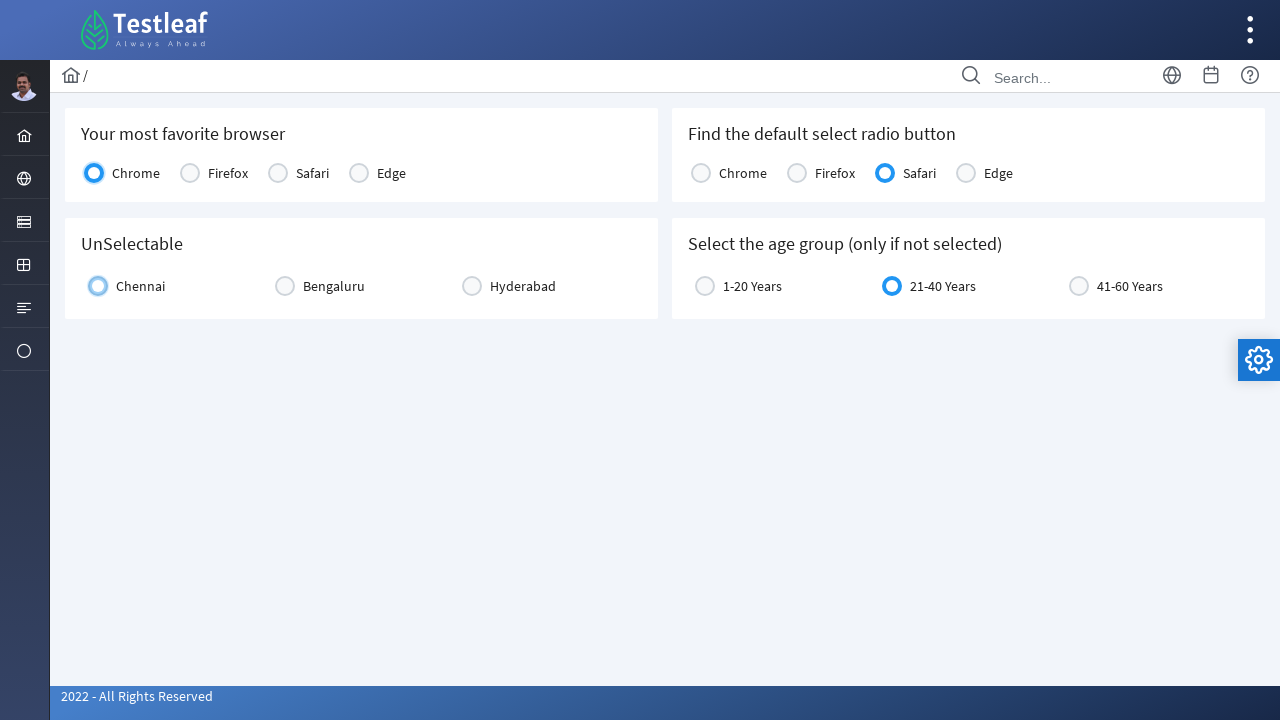

Waited 500ms before second click on unselectable radio button
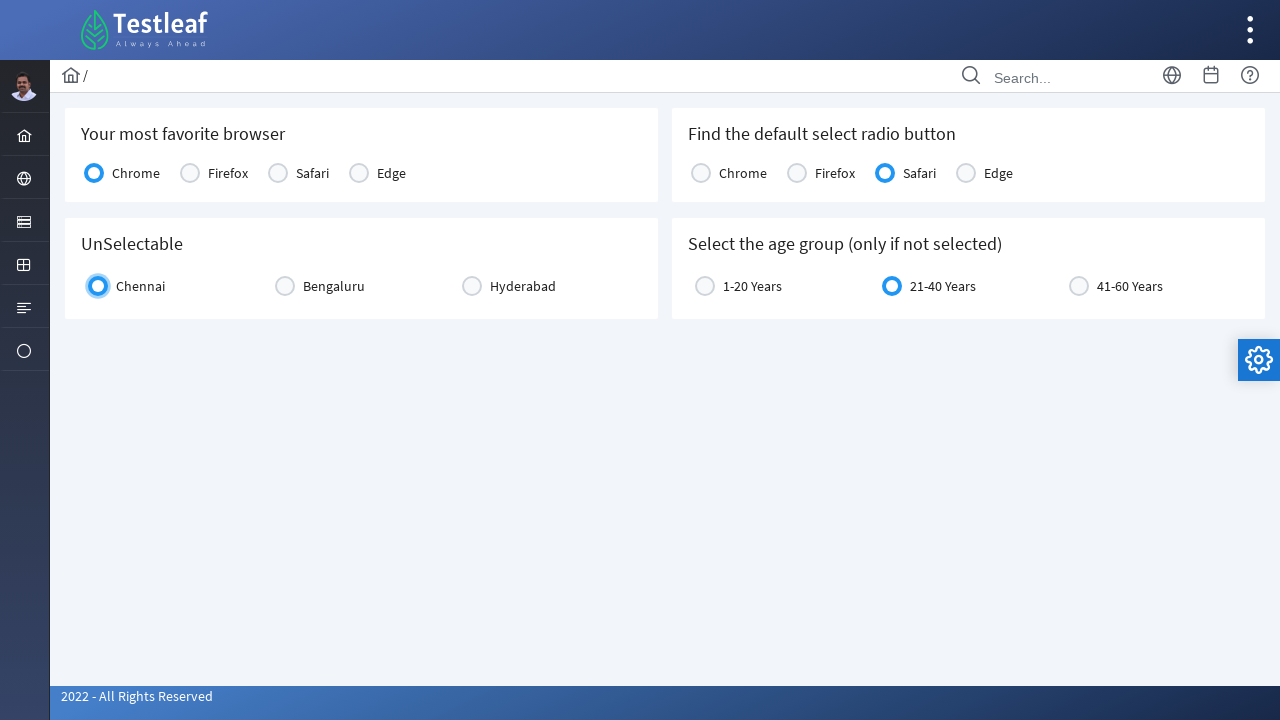

Clicked unselectable radio button (second click) at (140, 286) on xpath=//h5[text()='UnSelectable']//following-sibling::div//label[1]
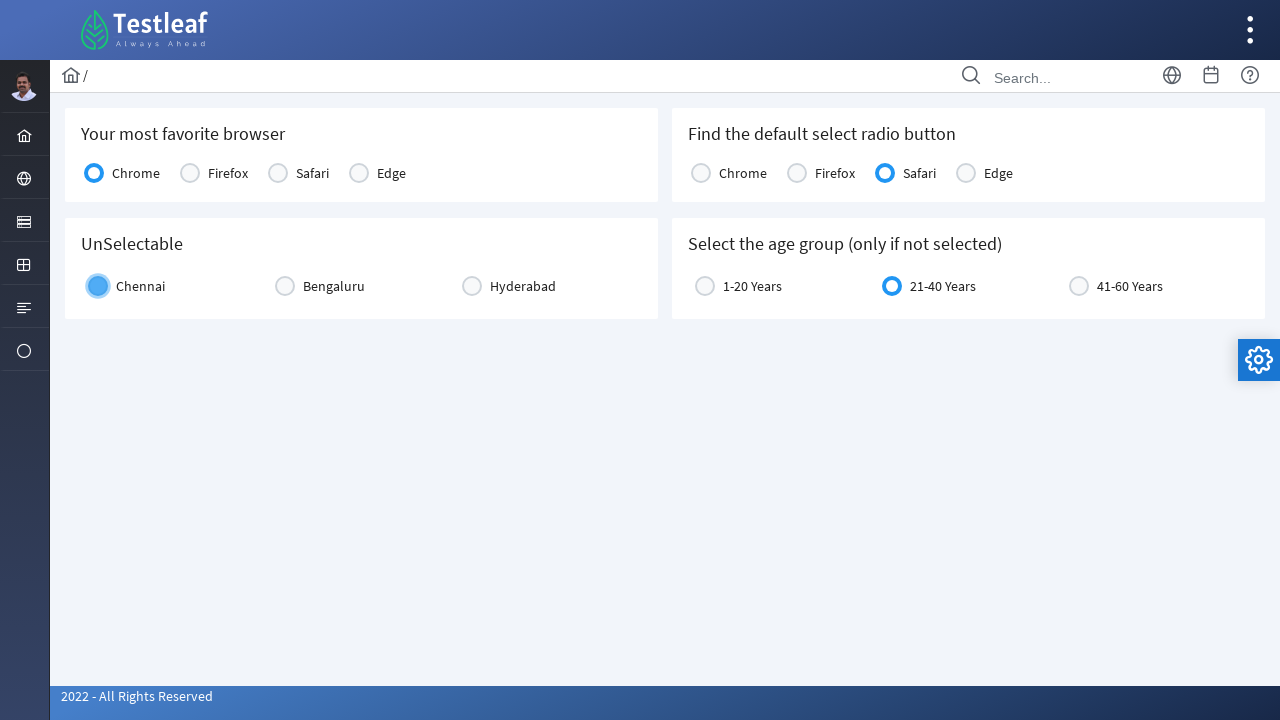

Found default selected browser: Chrome
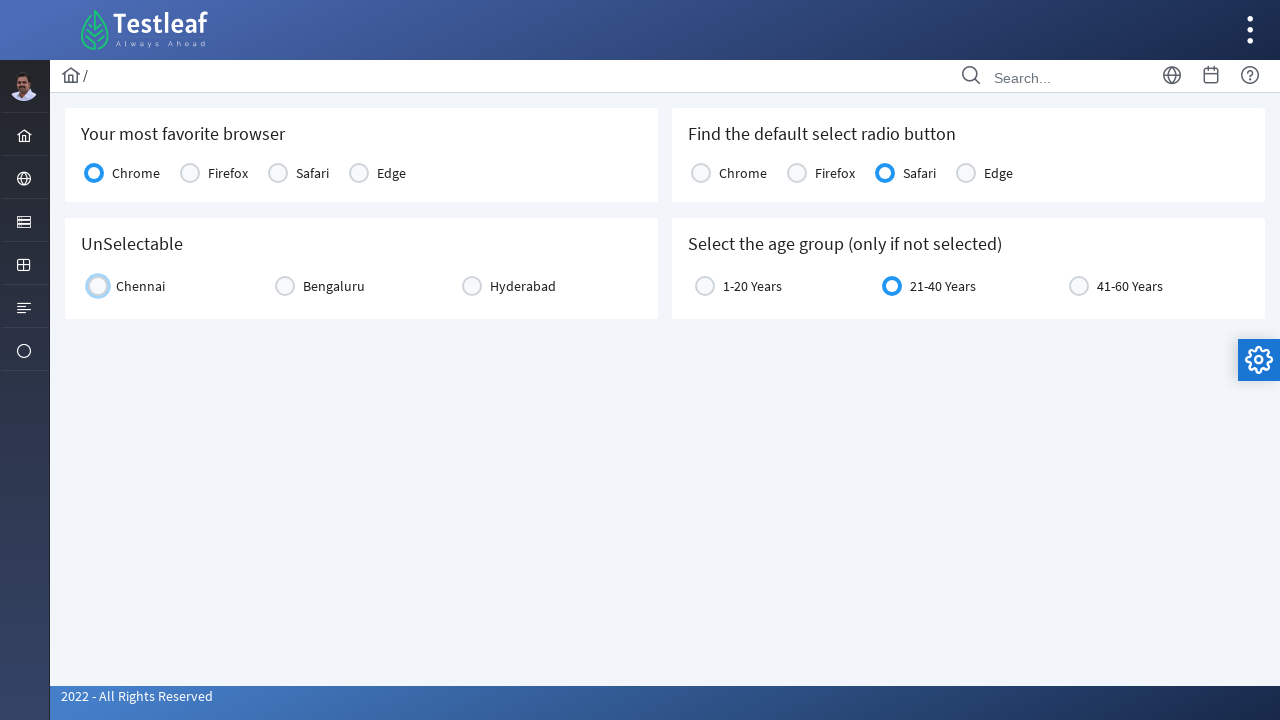

Age group label (21-40 Years) is visible
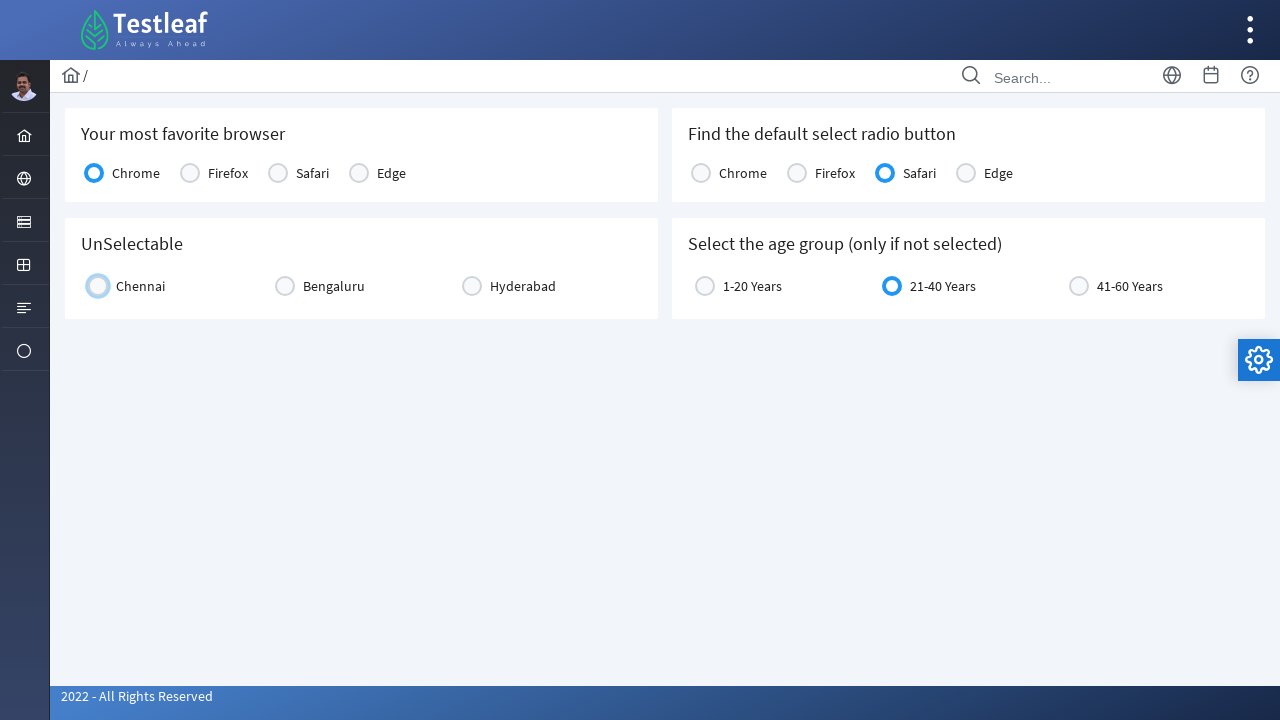

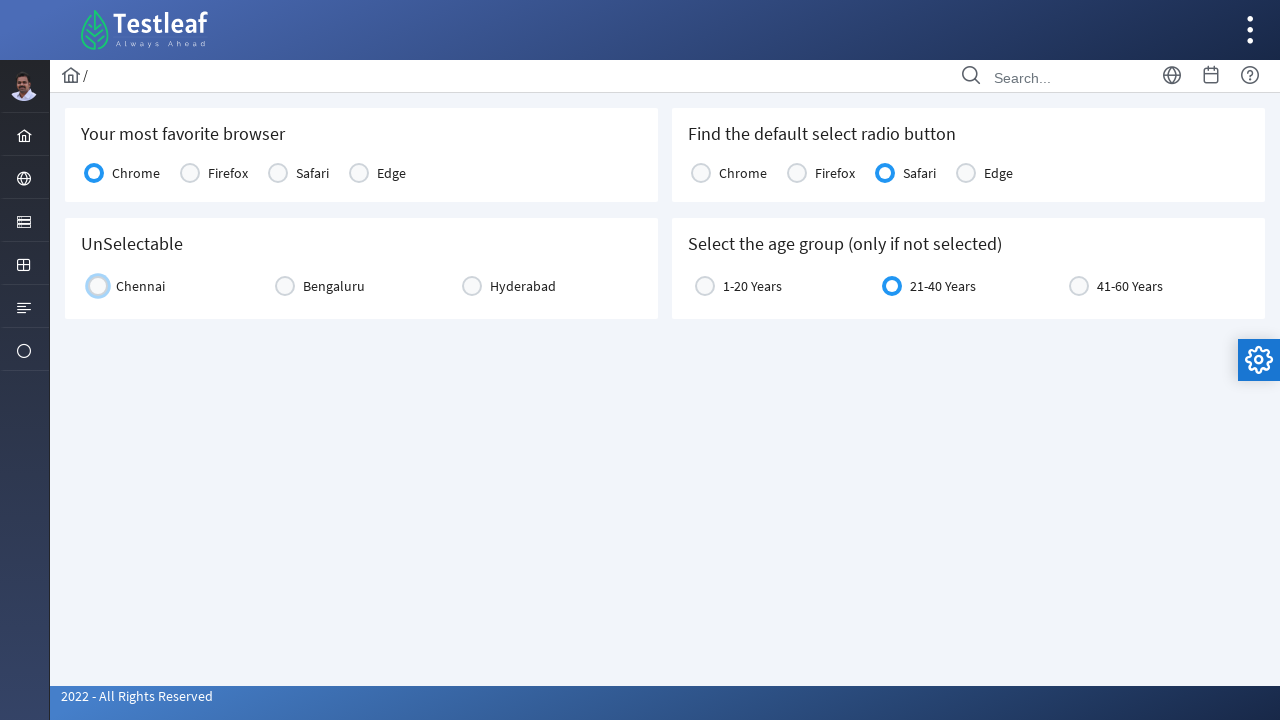